Tests dynamically loaded page elements by clicking through to the dynamic loading example and waiting for content to appear

Starting URL: https://the-internet.herokuapp.com/

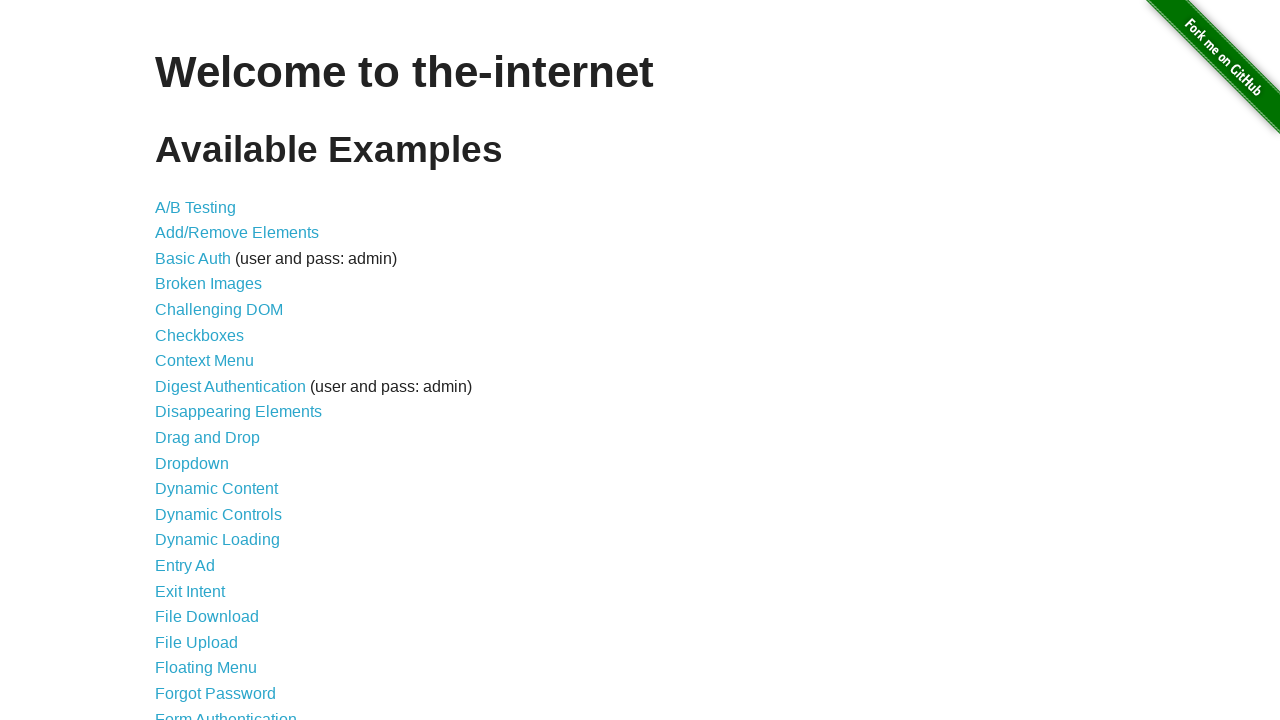

Waited for dynamic loading link to be present
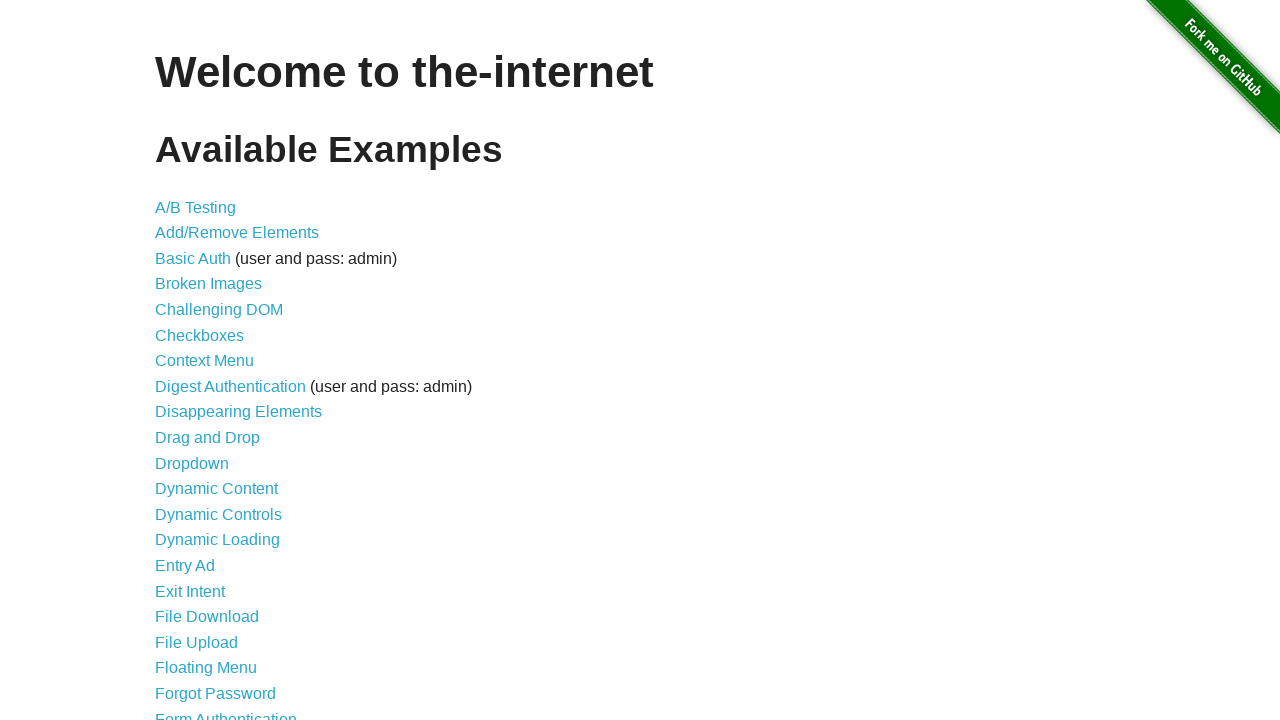

Clicked on dynamic loading link at (218, 540) on a[href='/dynamic_loading']
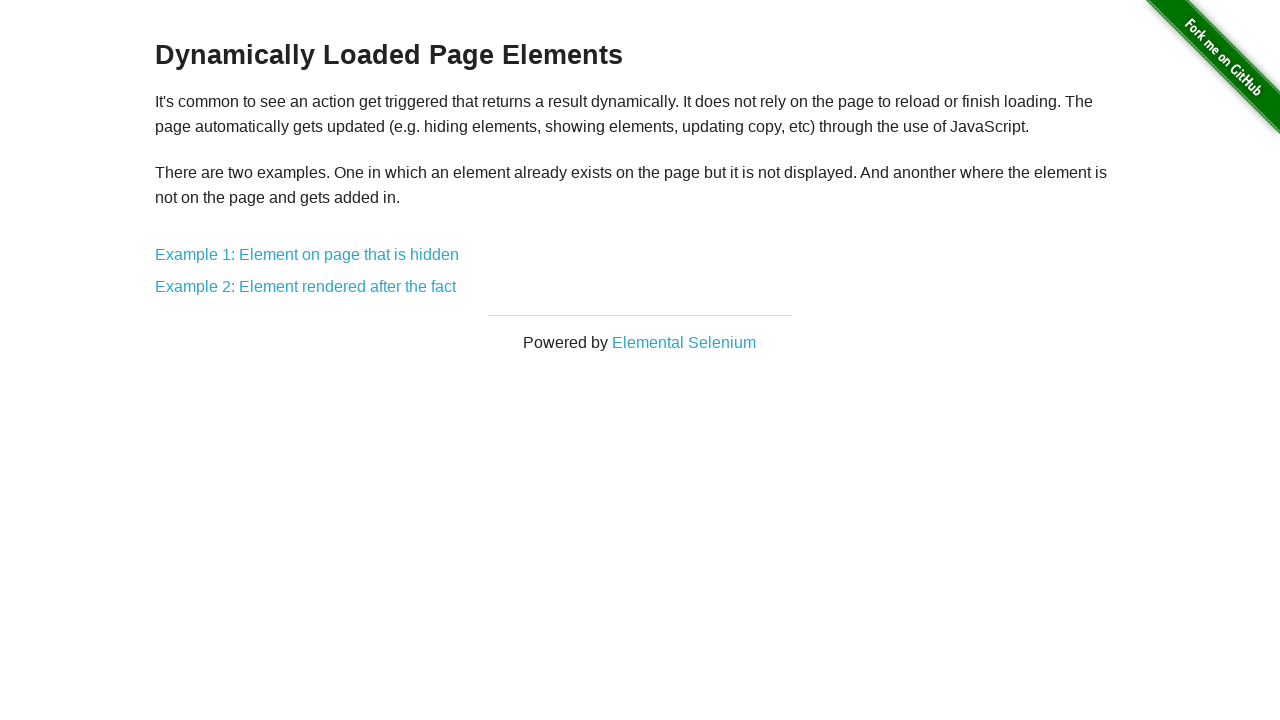

Clicked on Example 1 link at (307, 255) on a[href='/dynamic_loading/1']
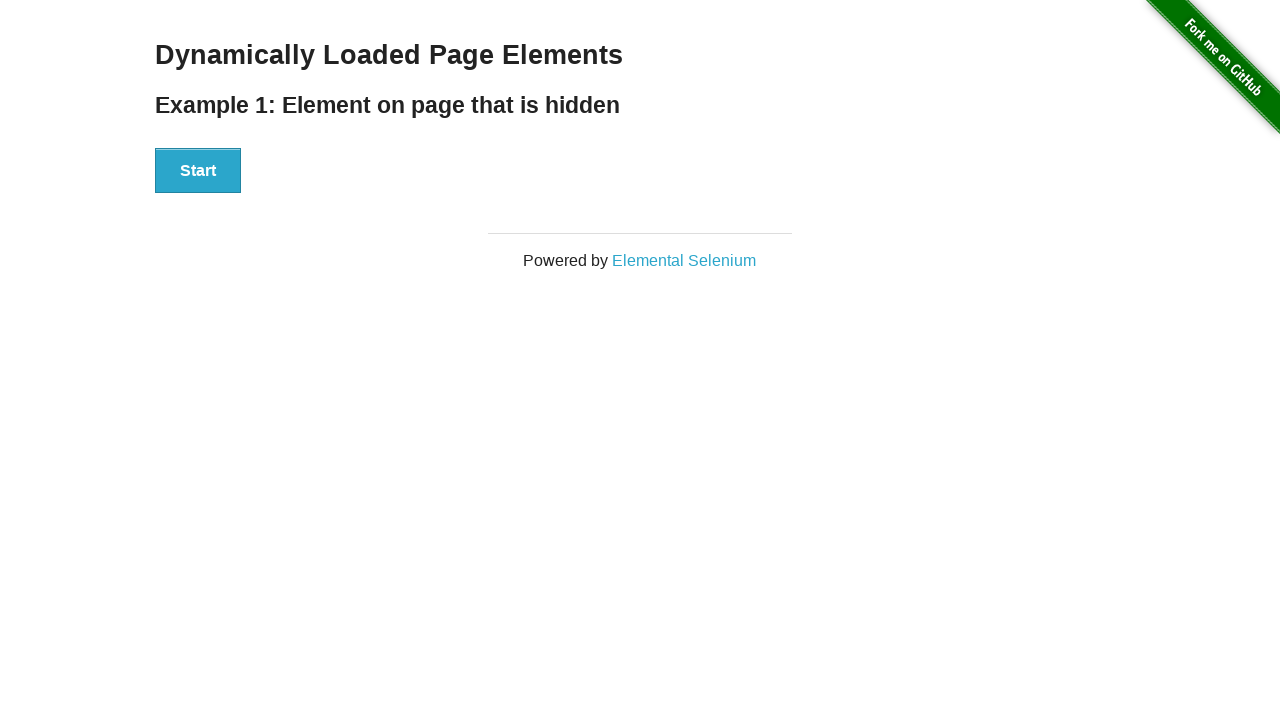

Clicked the Start button to trigger dynamic loading at (198, 171) on #start button
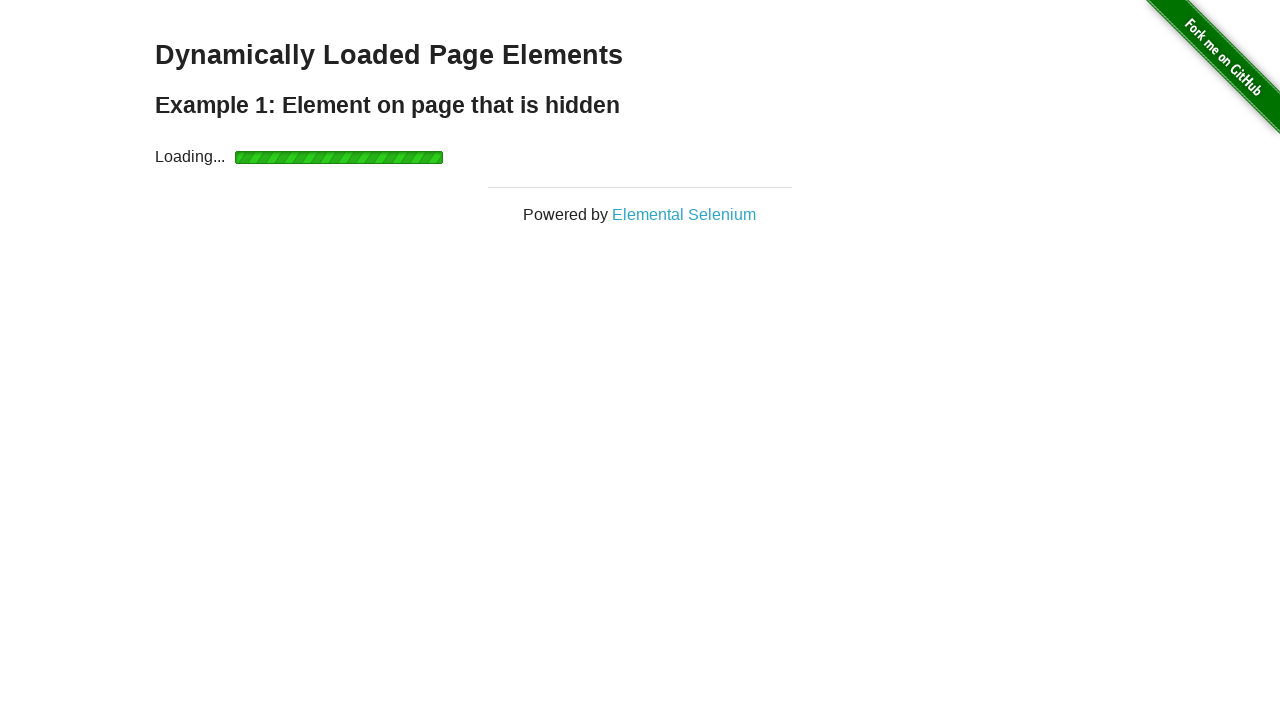

Dynamically loaded content appeared with finish element
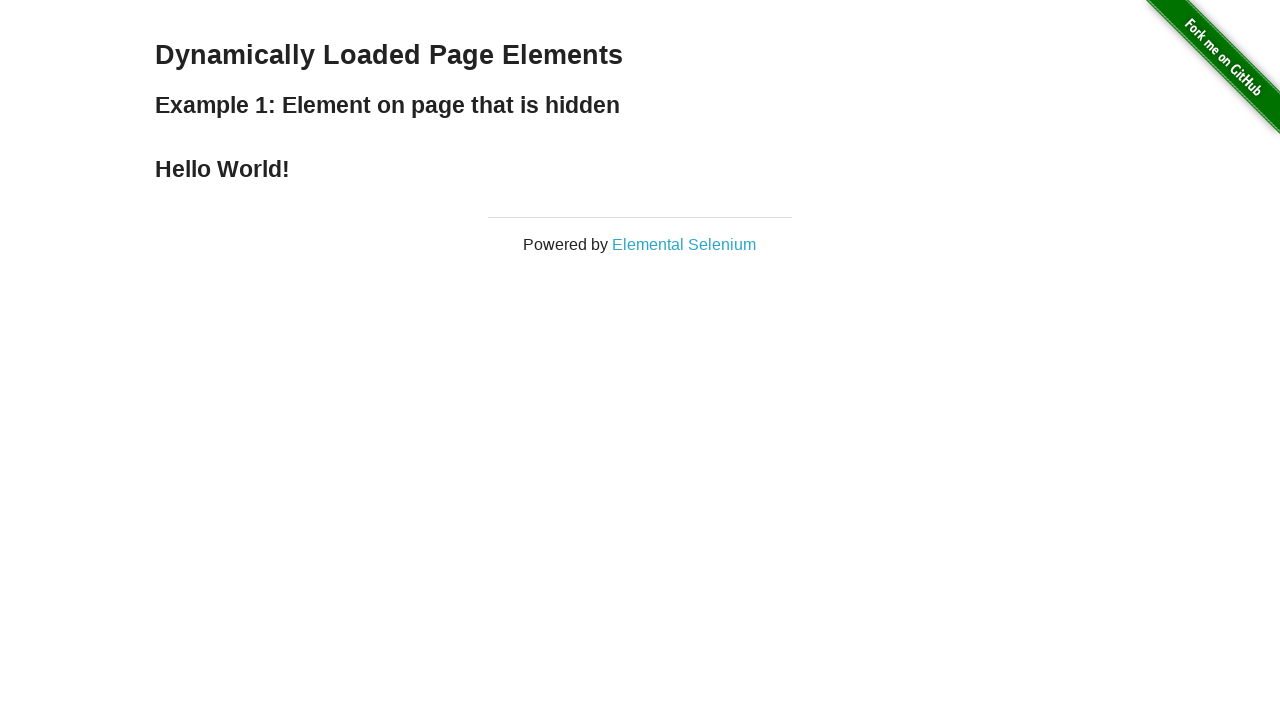

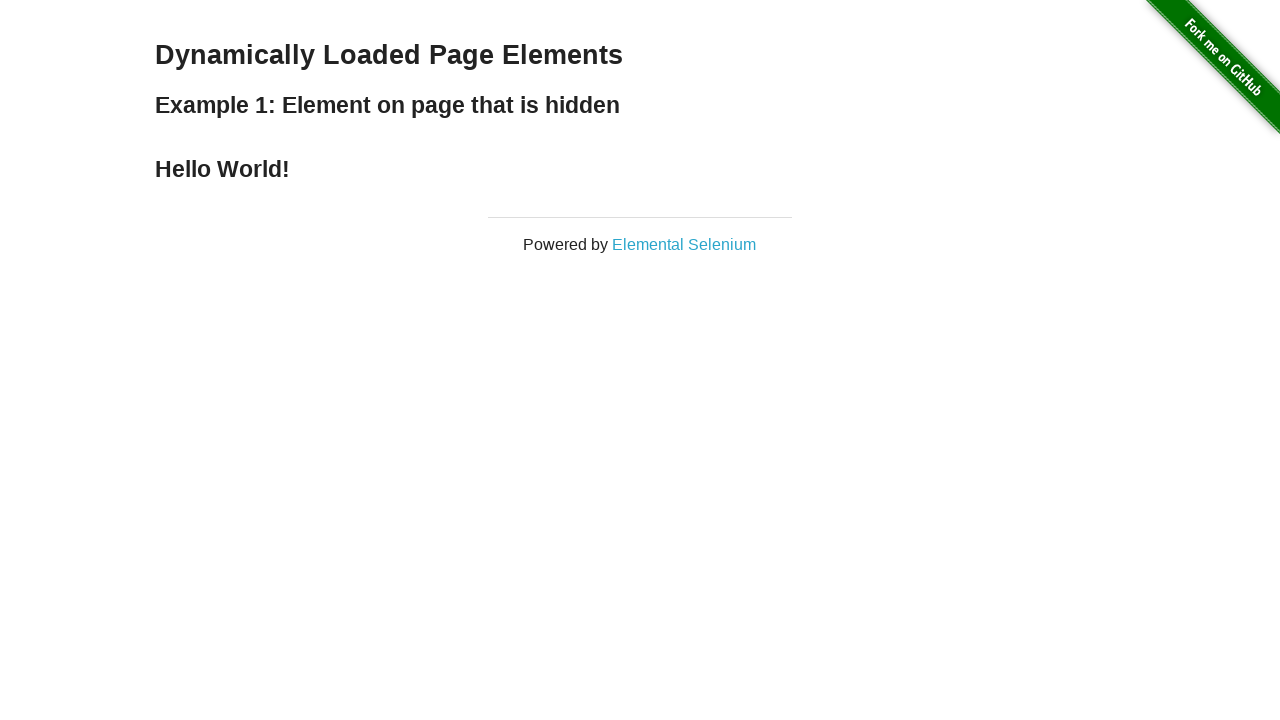